Tests order of operations on a web calculator by clicking 1 + 5 * 2 and verifying the result equals 12

Starting URL: https://testpages.eviltester.com/styled/apps/calculator.html

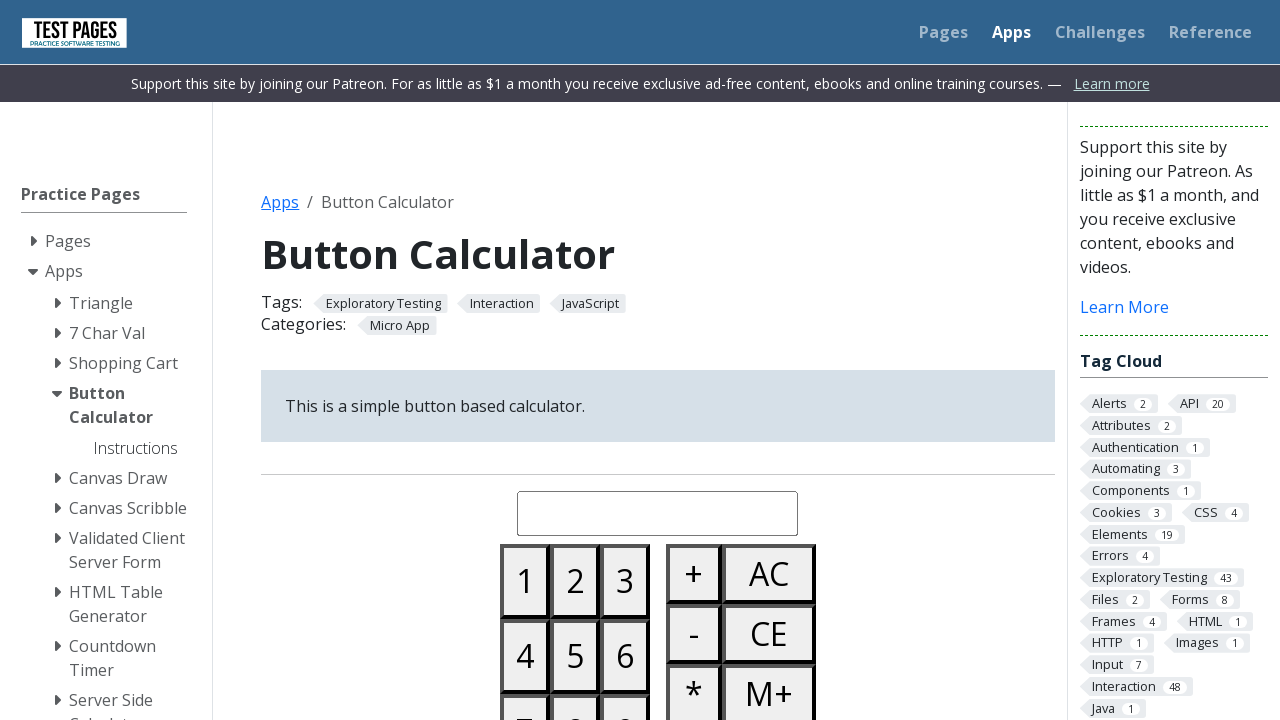

Clicked button 1 at (525, 581) on #button01
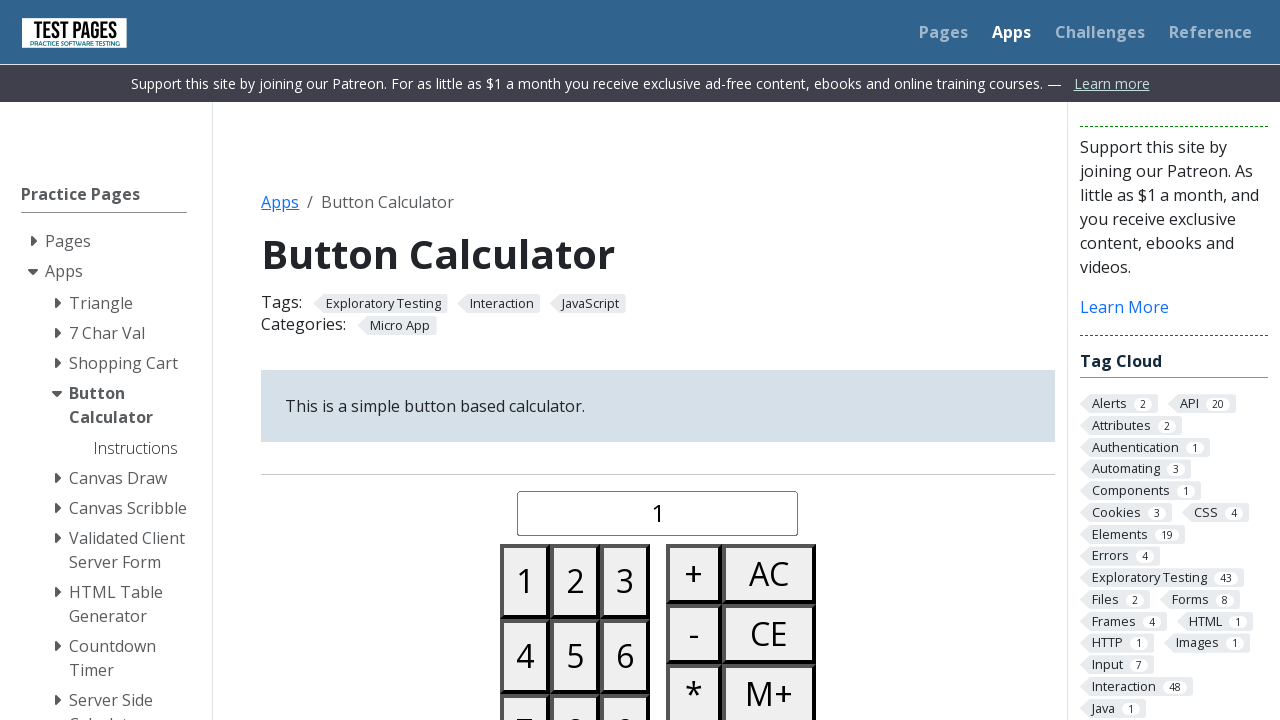

Clicked plus button at (694, 574) on #buttonplus
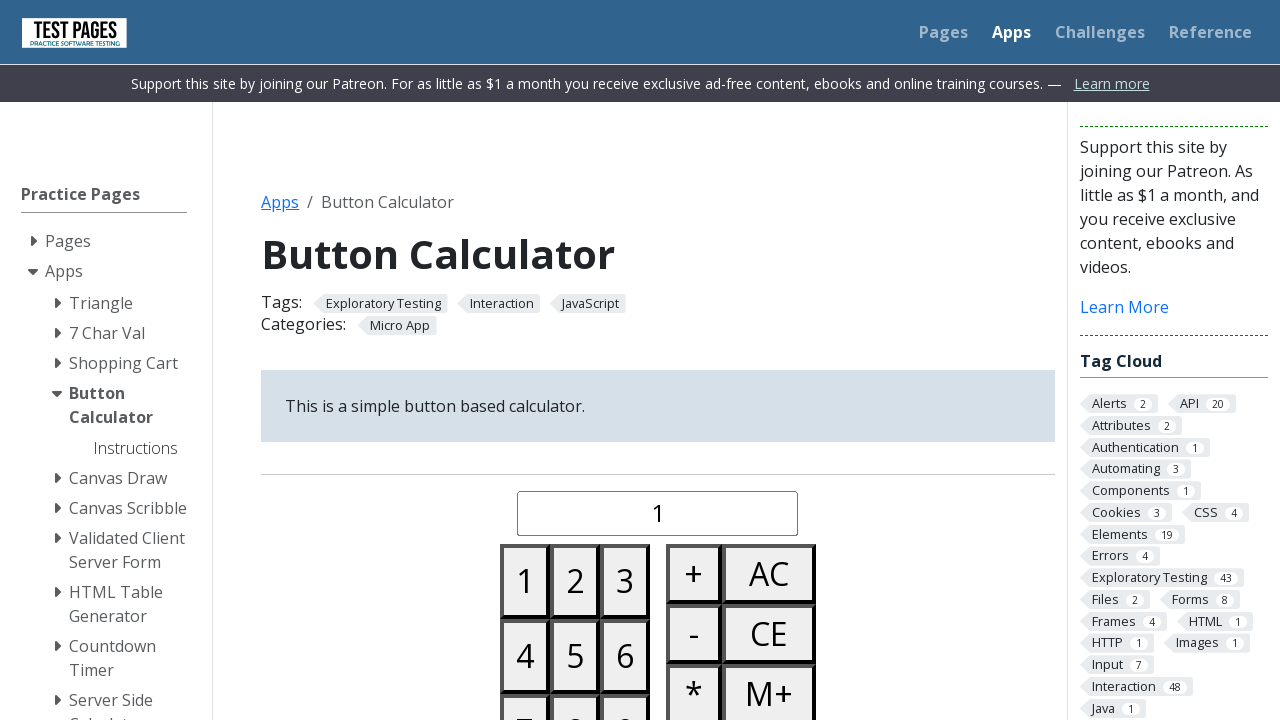

Clicked button 5 at (575, 656) on #button05
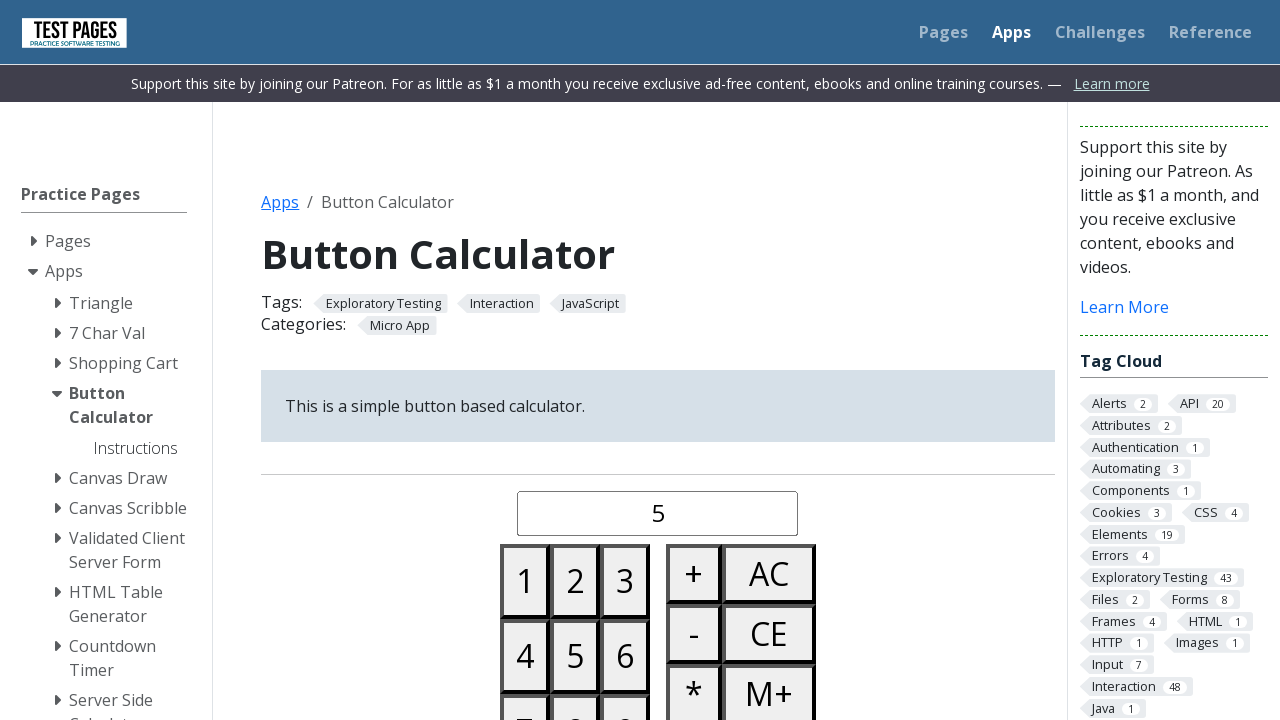

Clicked multiply button at (694, 690) on #buttonmultiply
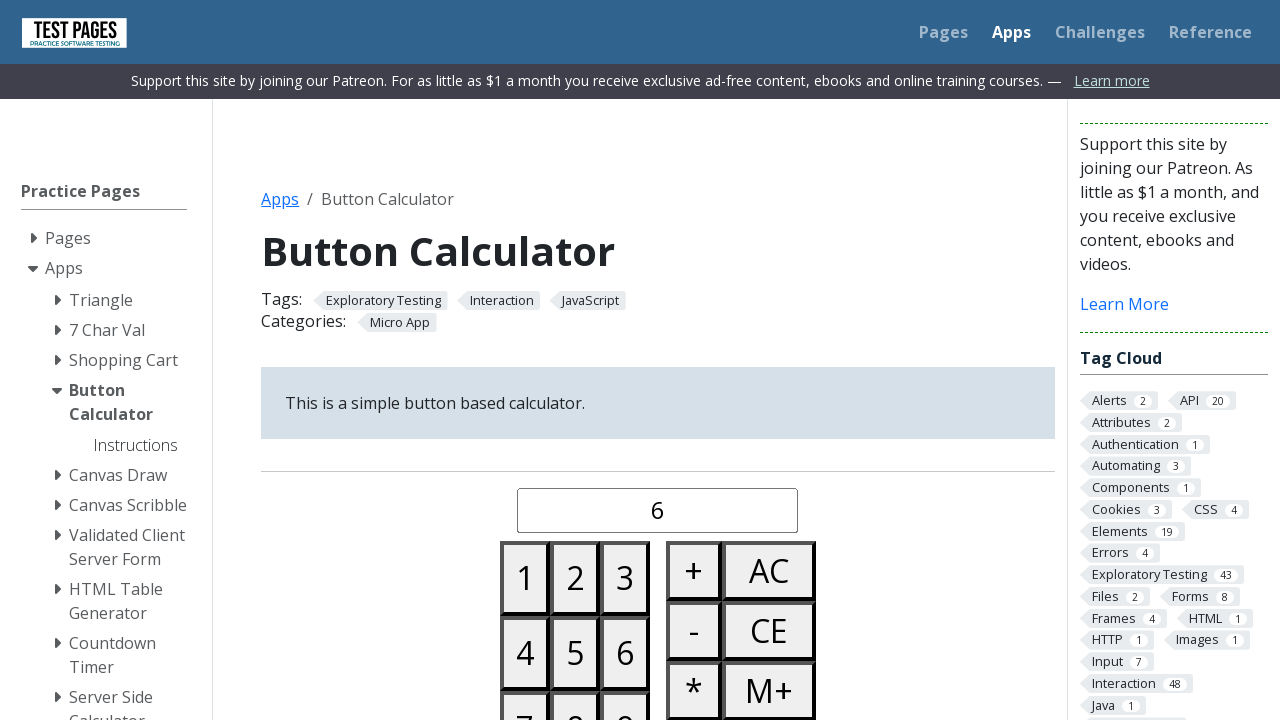

Clicked button 2 at (575, 578) on #button02
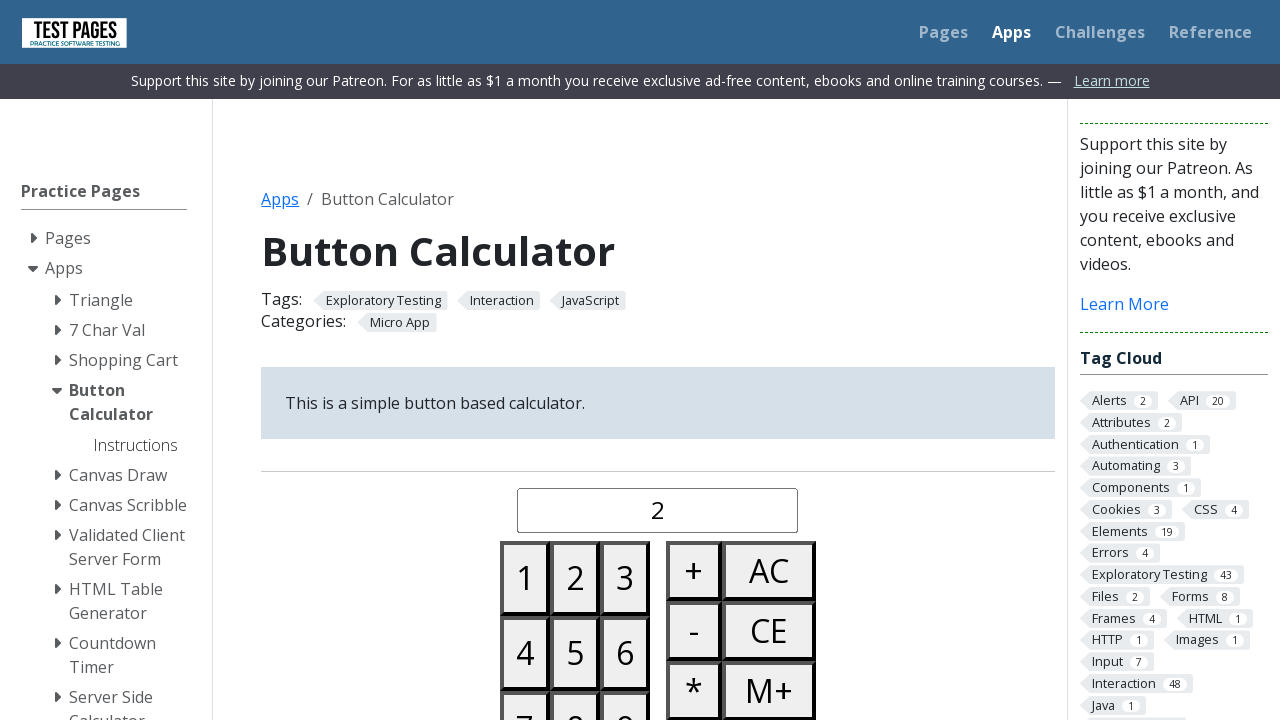

Clicked equals button to calculate result at (694, 360) on #buttonequals
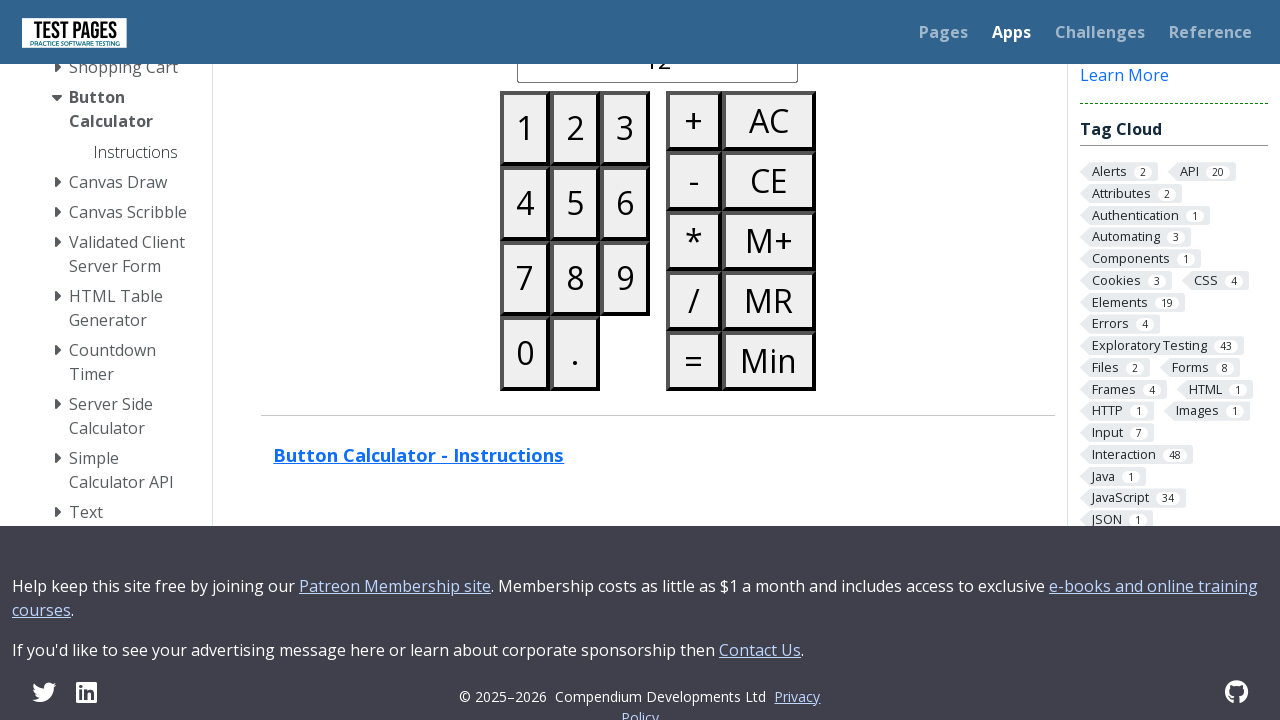

Verified result display is visible
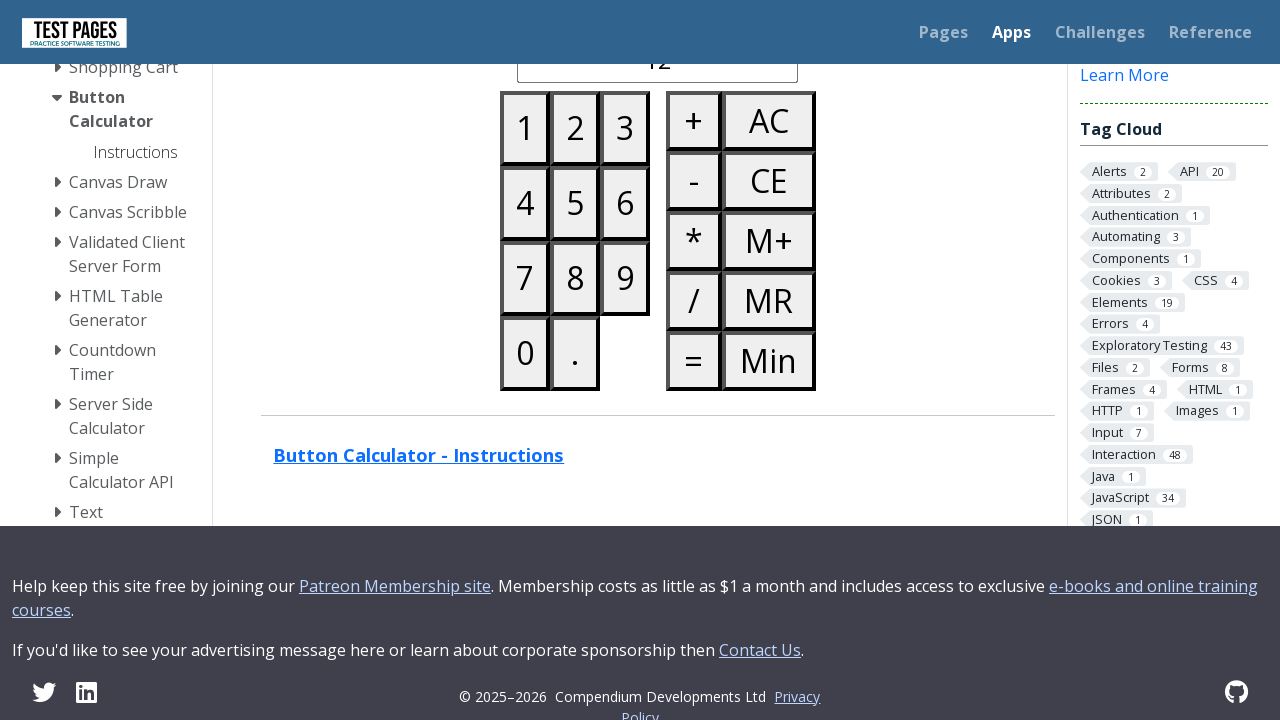

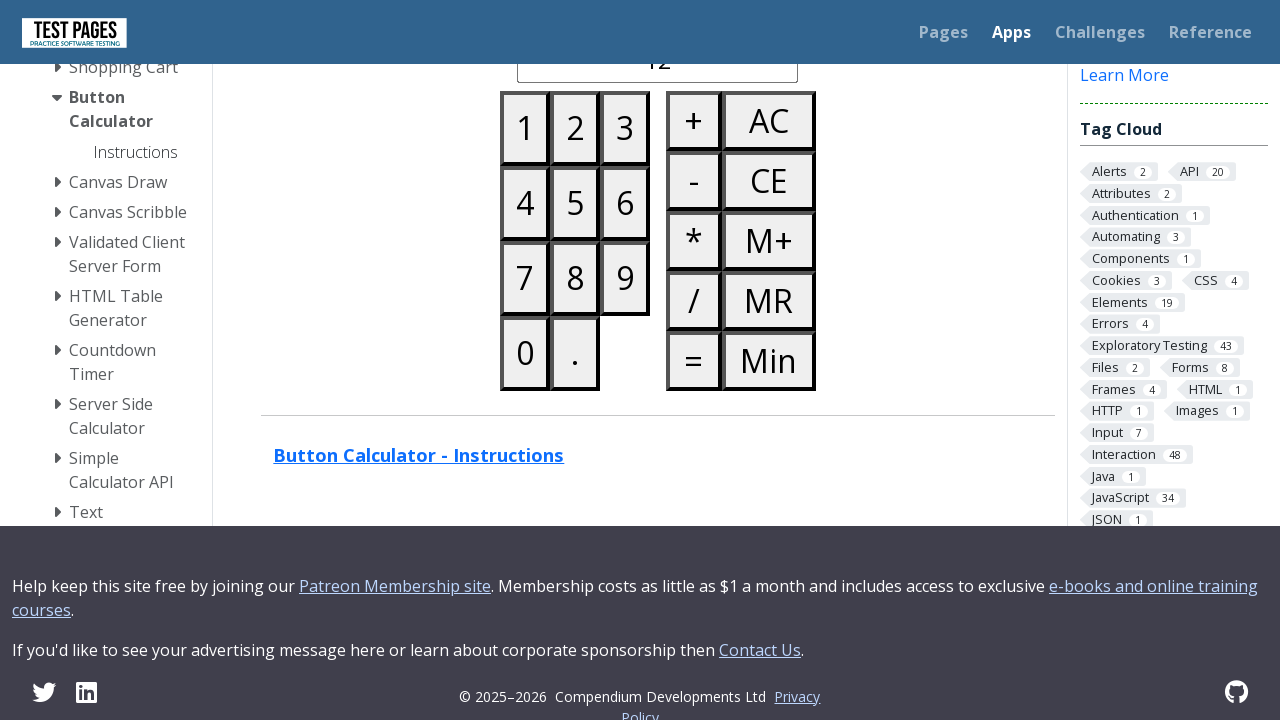